Tests the search functionality on the 99 Bottles of Beer website by searching for "python" programming language and verifying that all returned results contain the search term in their name.

Starting URL: https://www.99-bottles-of-beer.net/

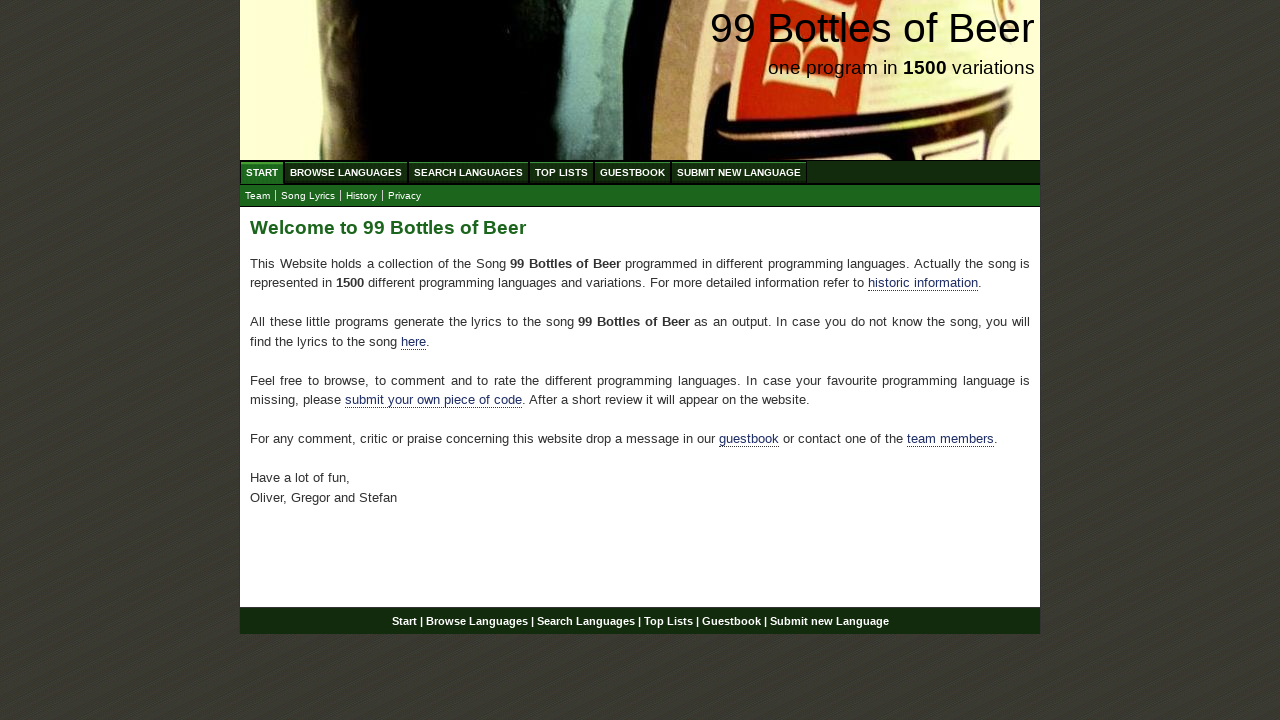

Clicked on 'Search Languages' menu item at (468, 172) on xpath=//ul[@id='menu']/li/a[@href='/search.html']
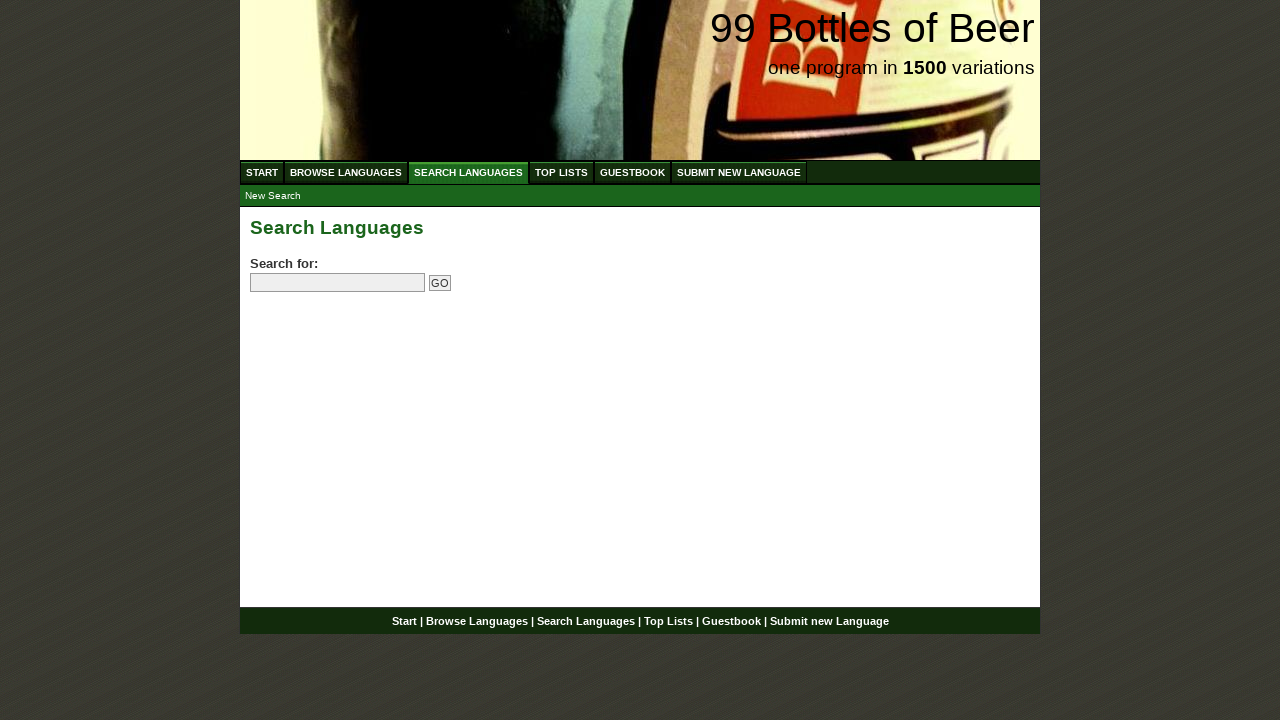

Clicked on the search input field at (338, 283) on input[name='search']
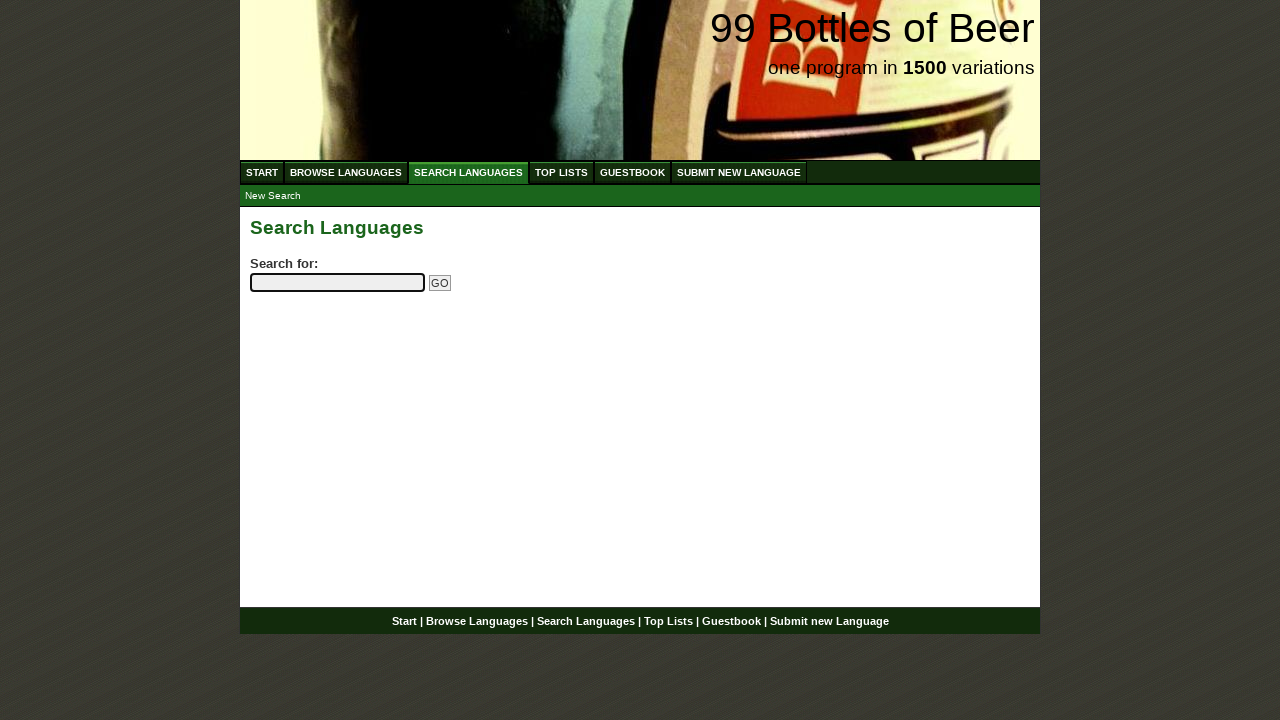

Filled search field with 'python' on input[name='search']
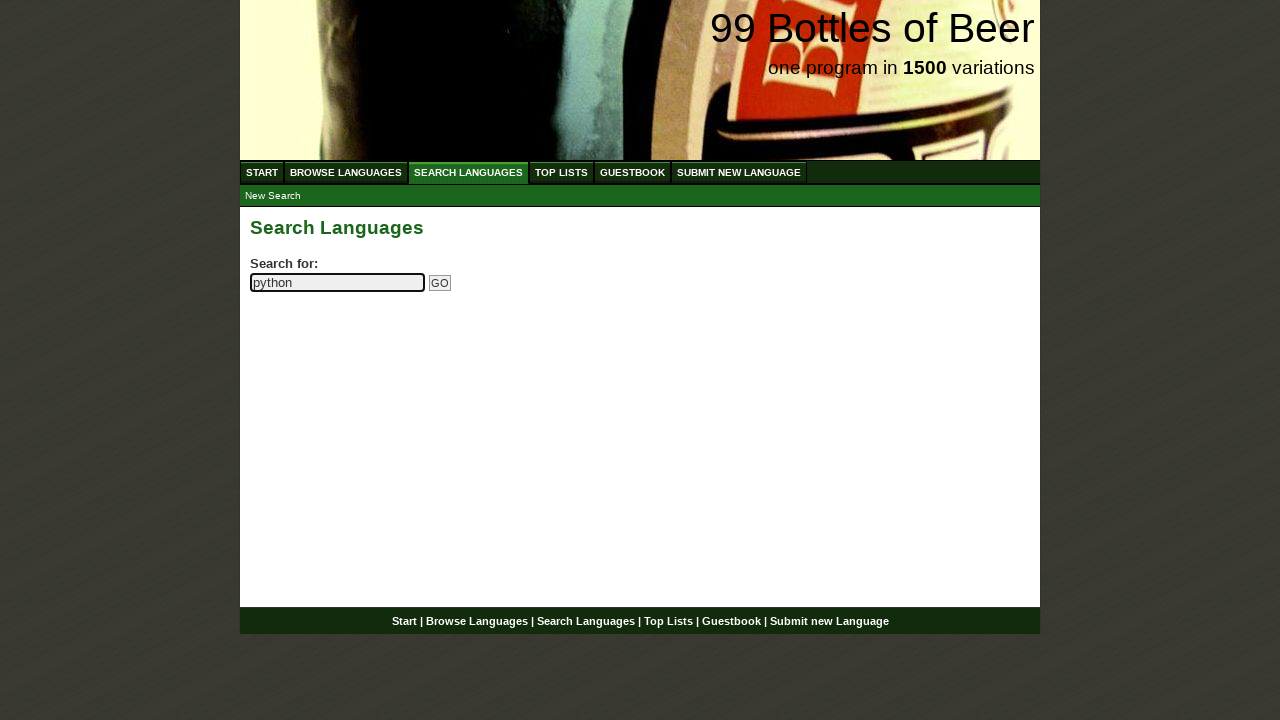

Clicked the submit search button at (440, 283) on input[name='submitsearch']
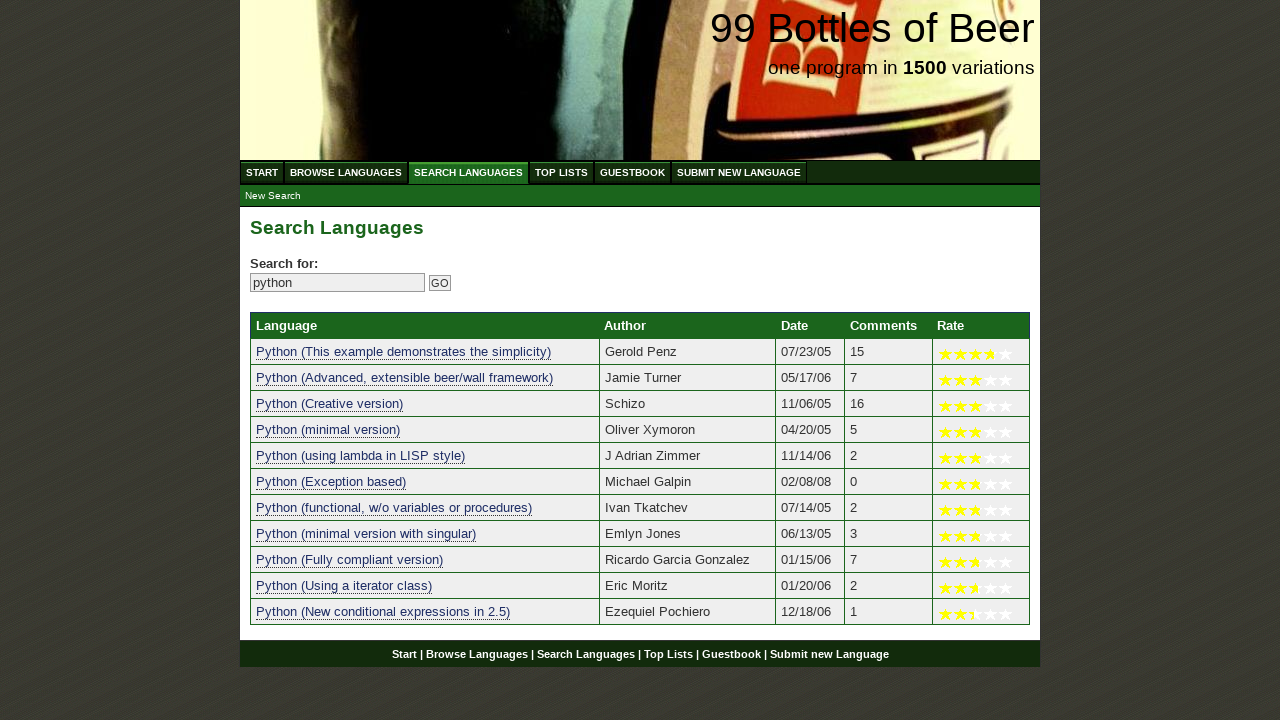

Search results table loaded
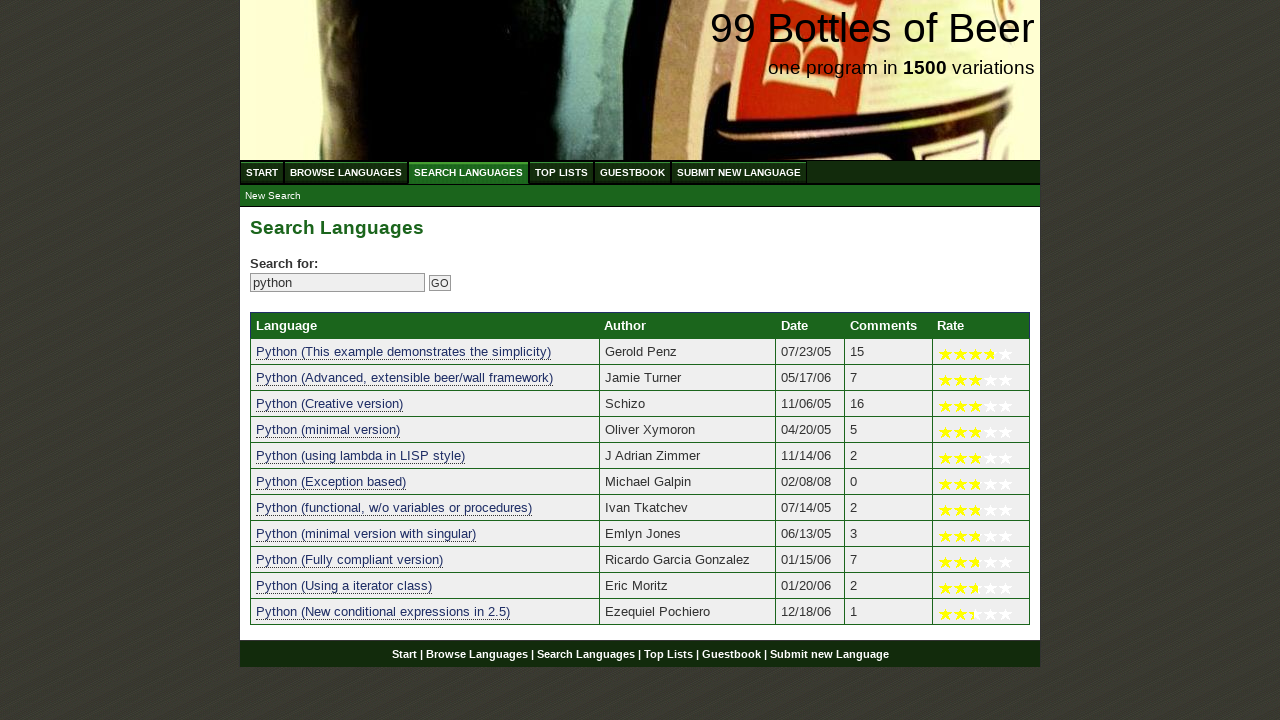

Located all search result links
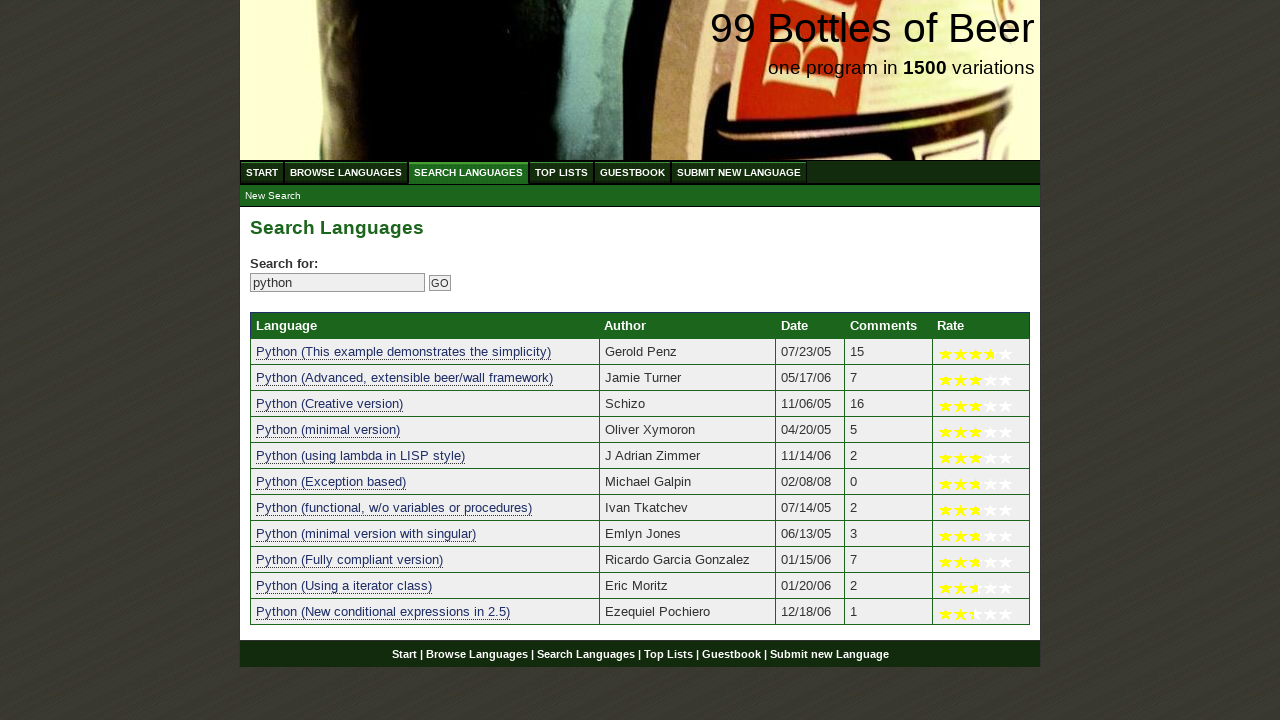

Verified at least one search result found (total: 11)
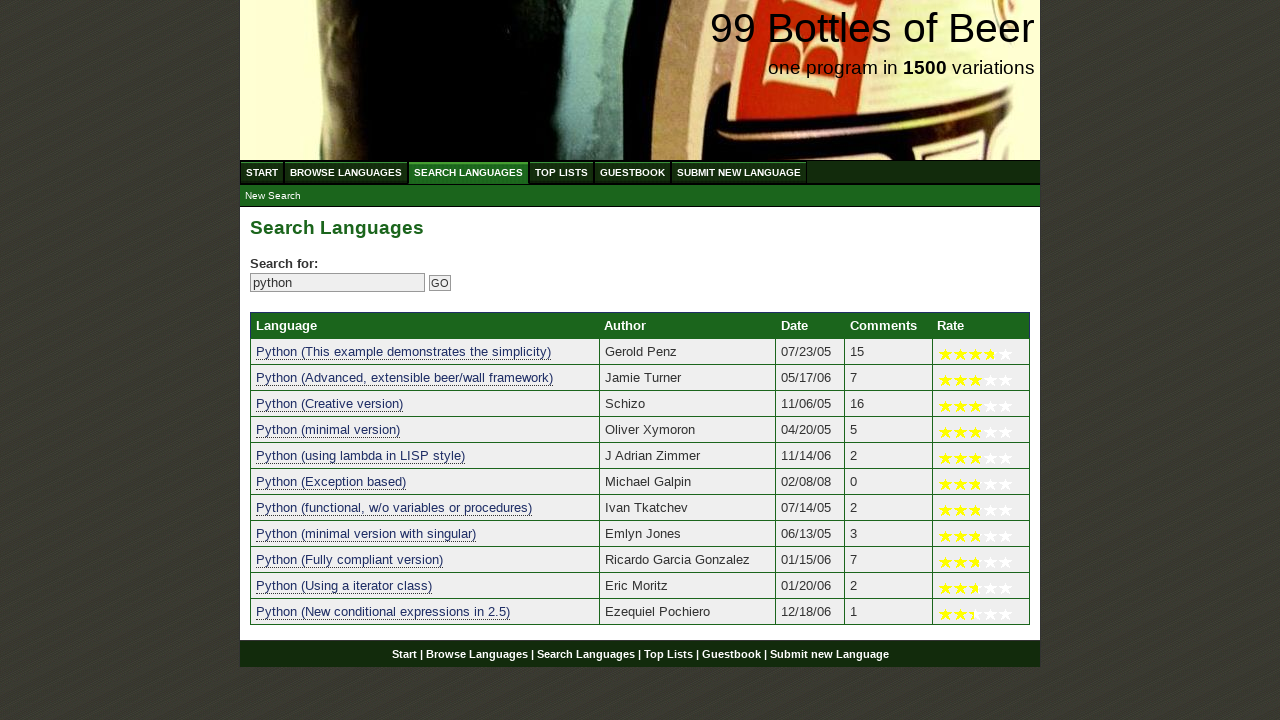

Verified result 1 contains search term 'python': 'python (this example demonstrates the simplicity)'
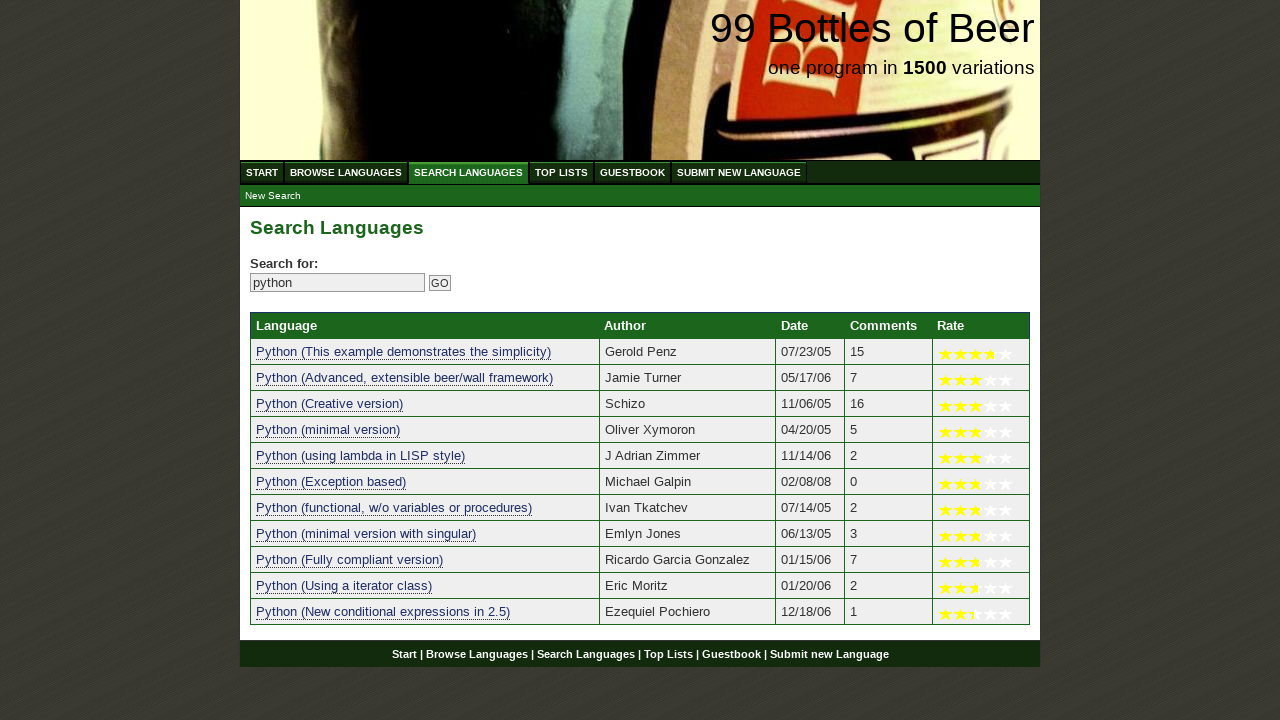

Verified result 2 contains search term 'python': 'python (advanced, extensible beer/wall framework)'
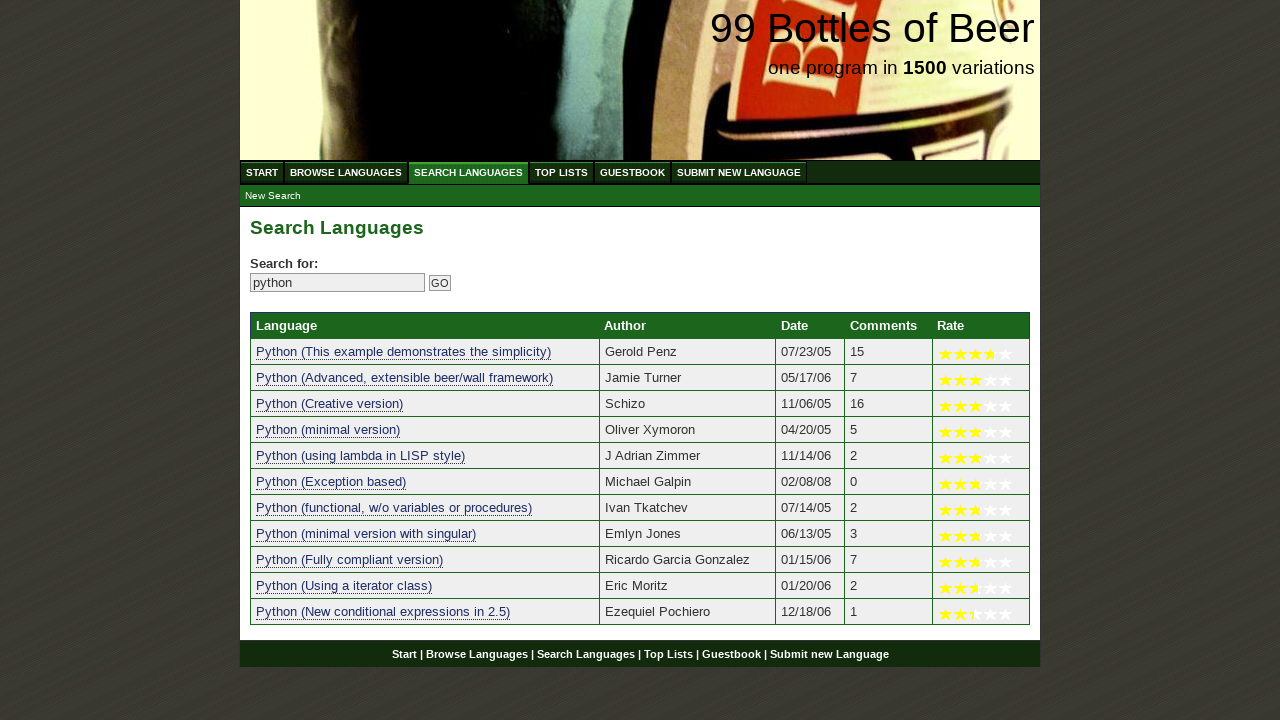

Verified result 3 contains search term 'python': 'python (creative version)'
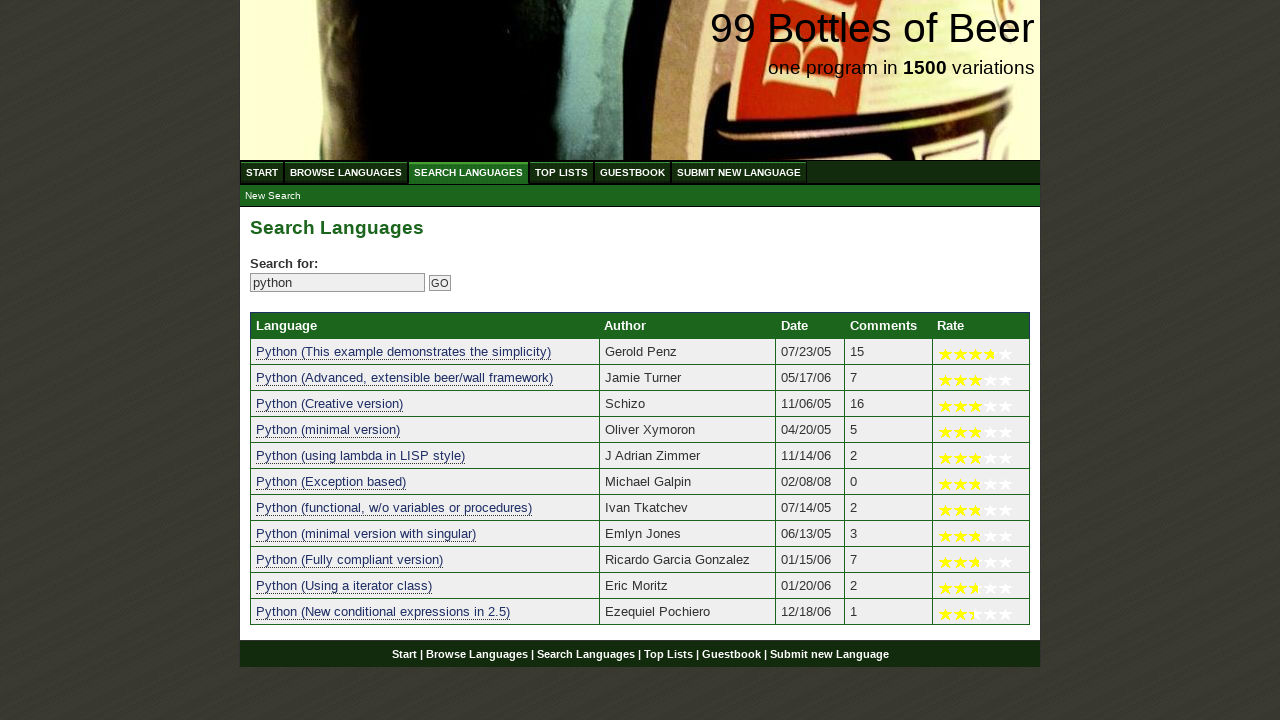

Verified result 4 contains search term 'python': 'python (minimal version)'
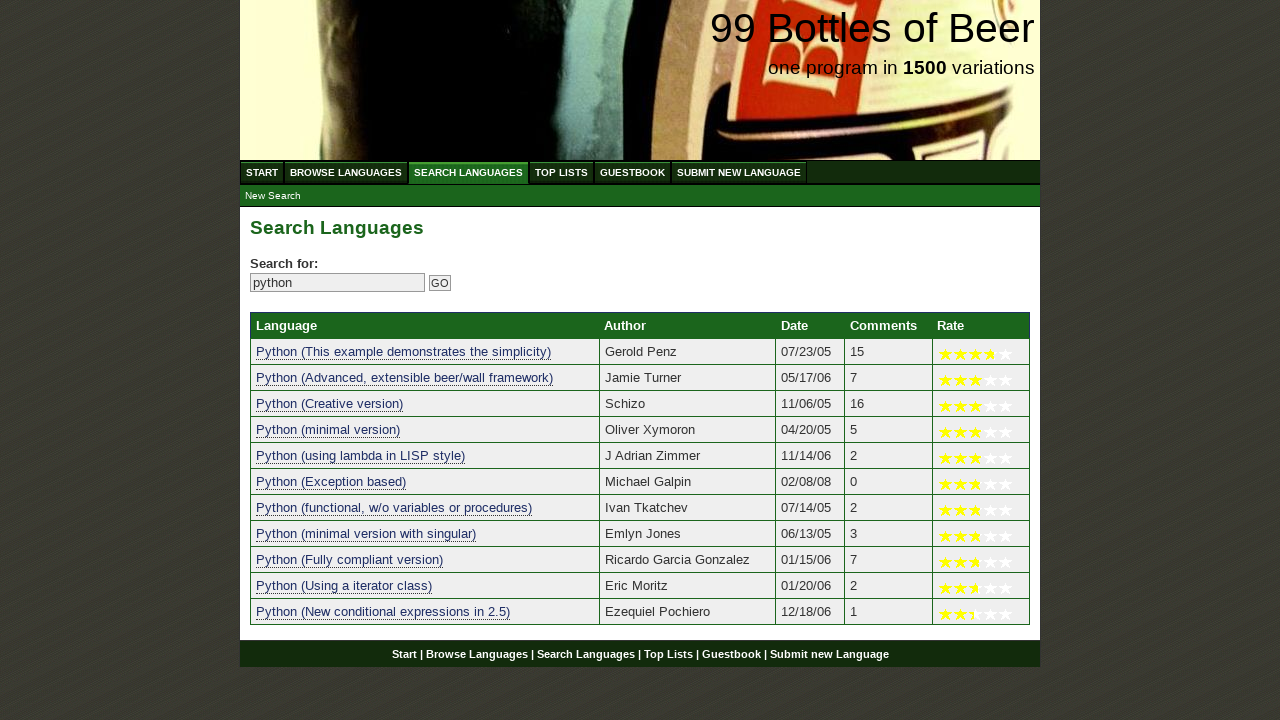

Verified result 5 contains search term 'python': 'python (using lambda in lisp style)'
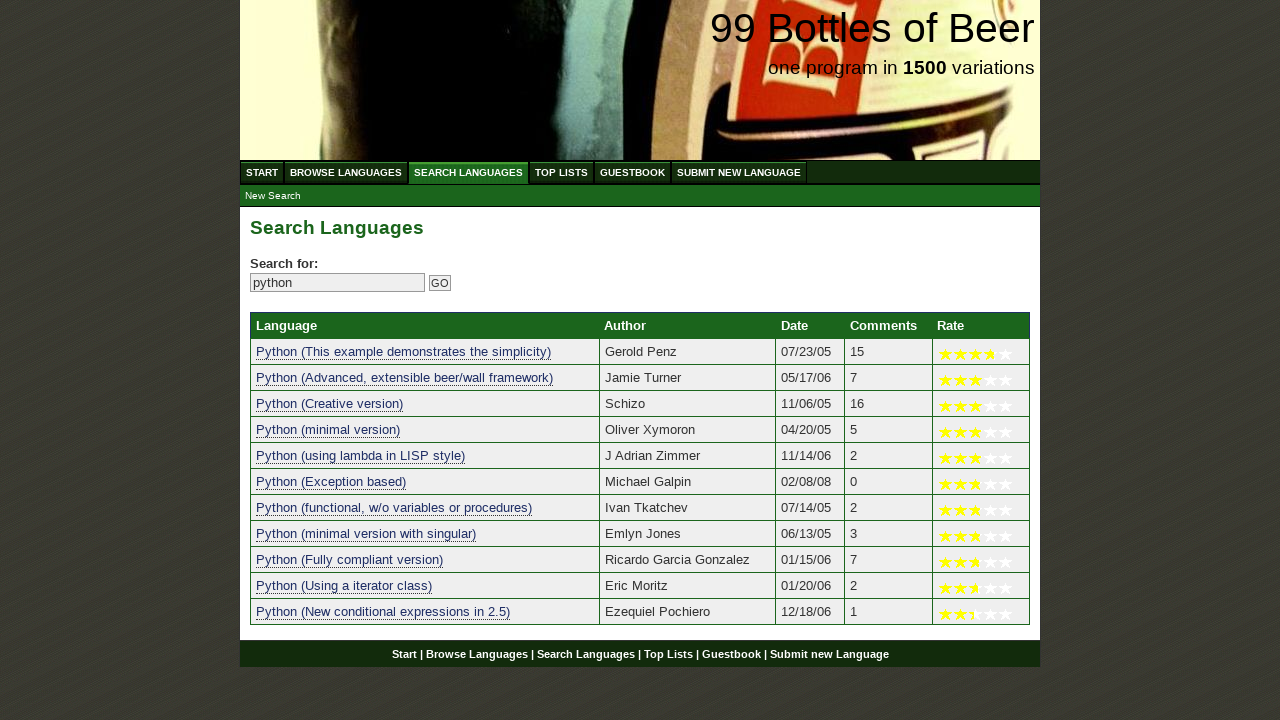

Verified result 6 contains search term 'python': 'python (exception based)'
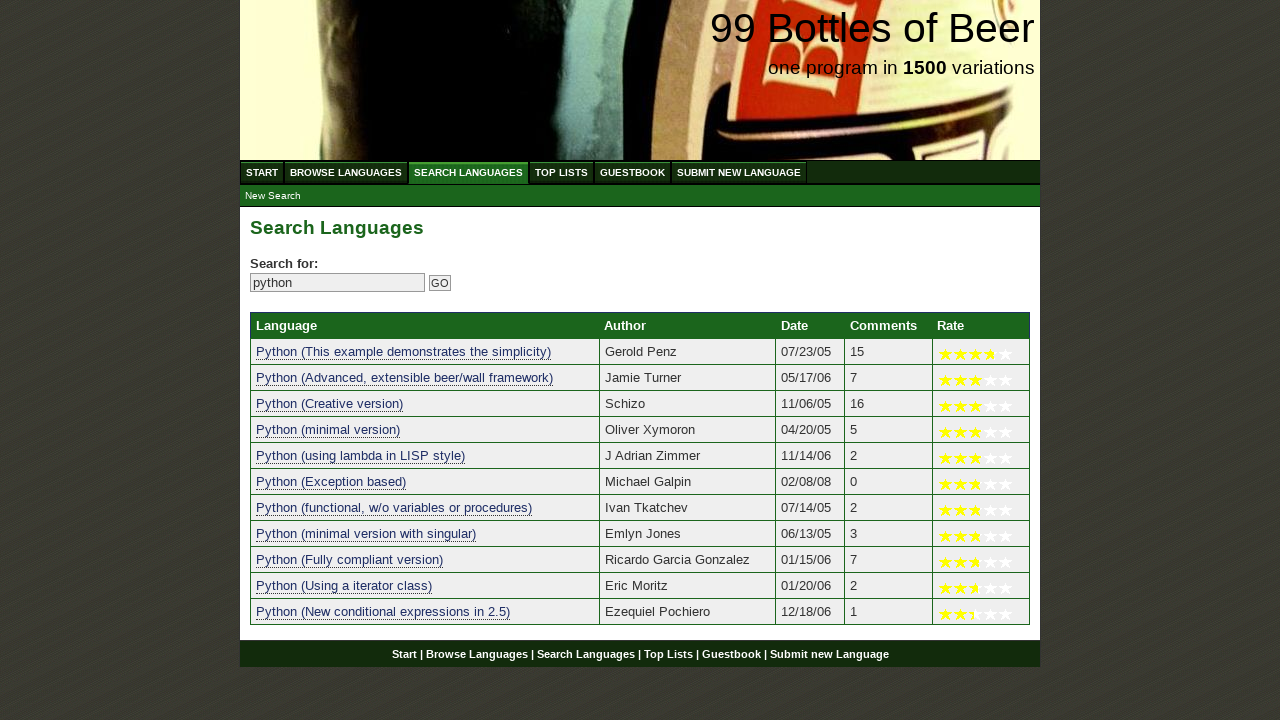

Verified result 7 contains search term 'python': 'python (functional, w/o variables or procedures)'
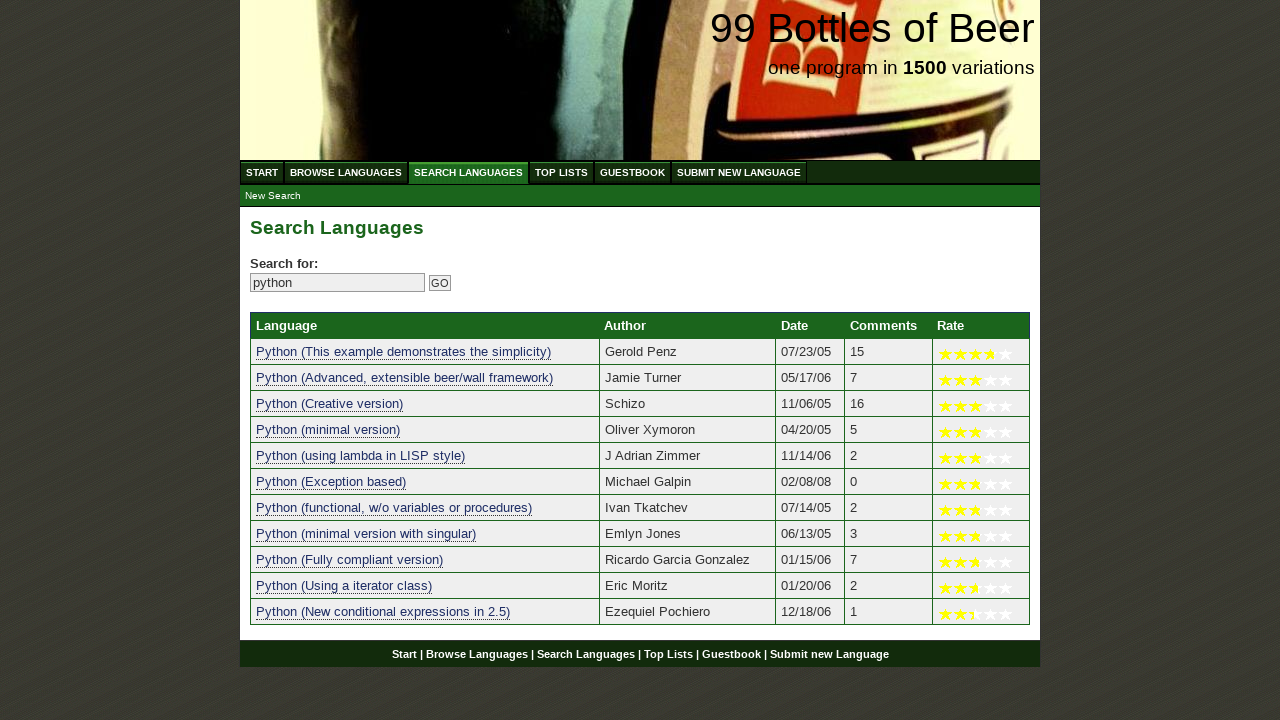

Verified result 8 contains search term 'python': 'python (minimal version with singular)'
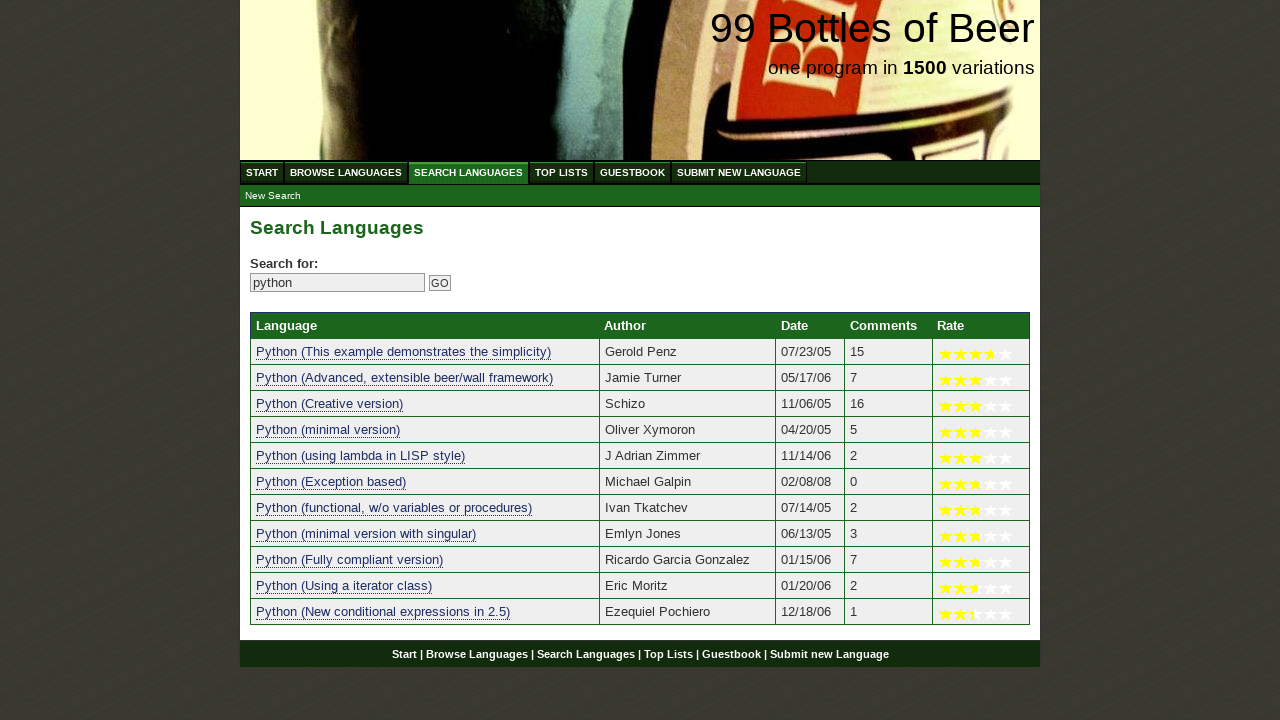

Verified result 9 contains search term 'python': 'python (fully compliant version)'
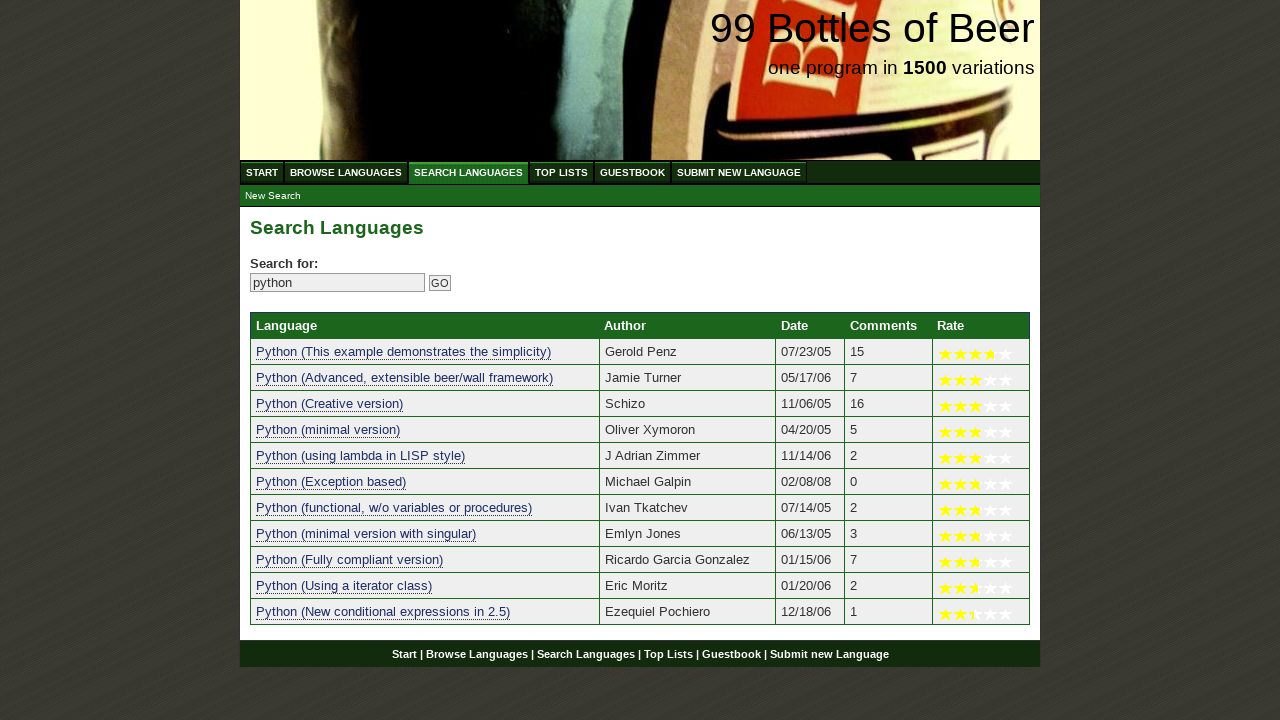

Verified result 10 contains search term 'python': 'python (using a iterator class)'
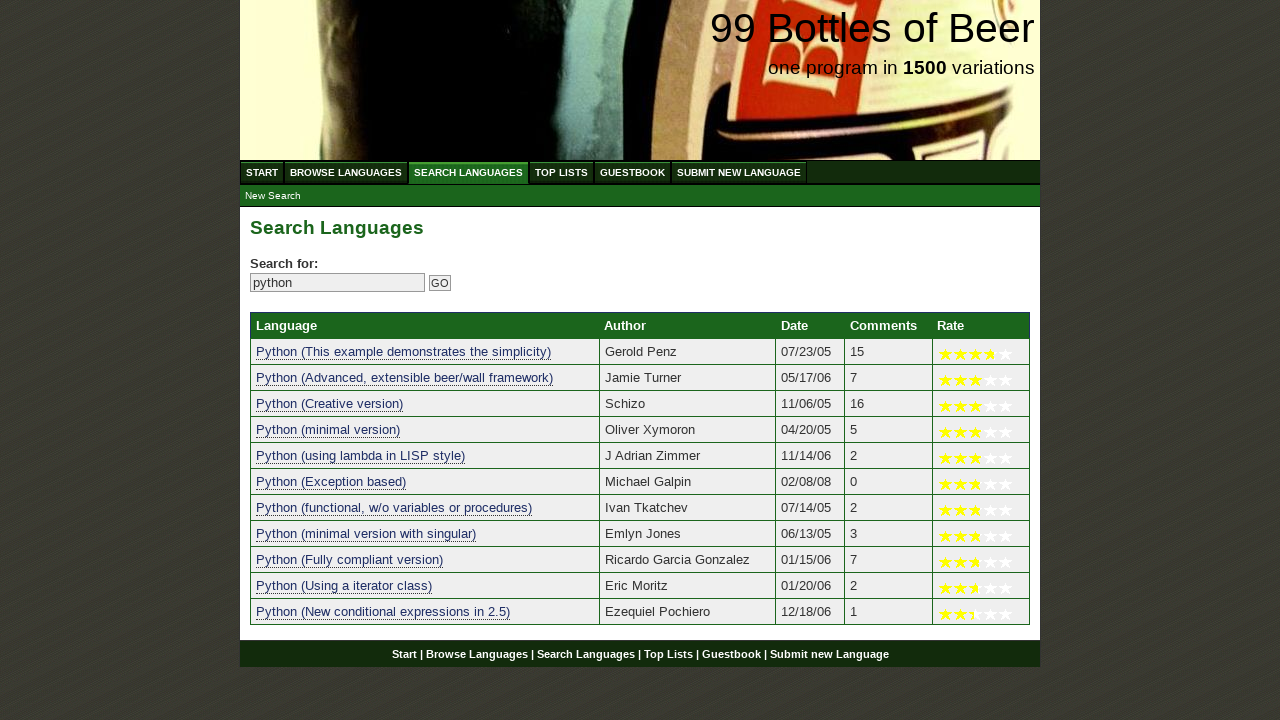

Verified result 11 contains search term 'python': 'python (new conditional expressions in 2.5)'
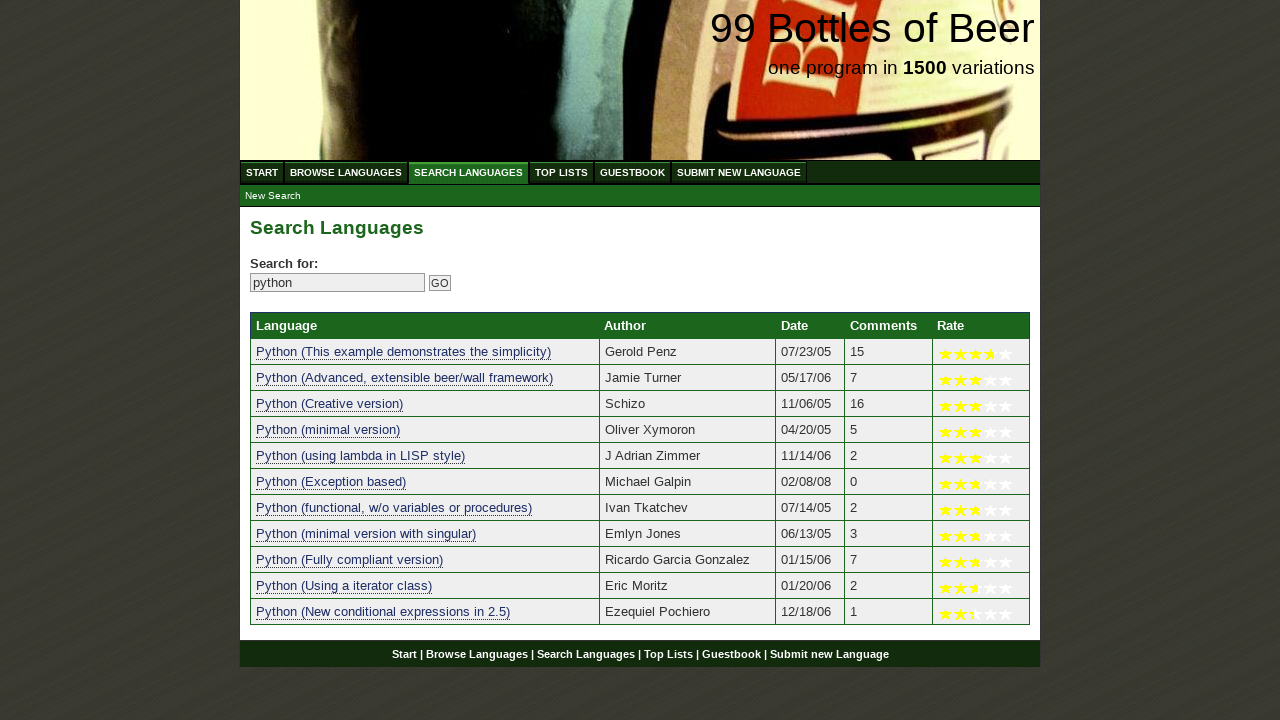

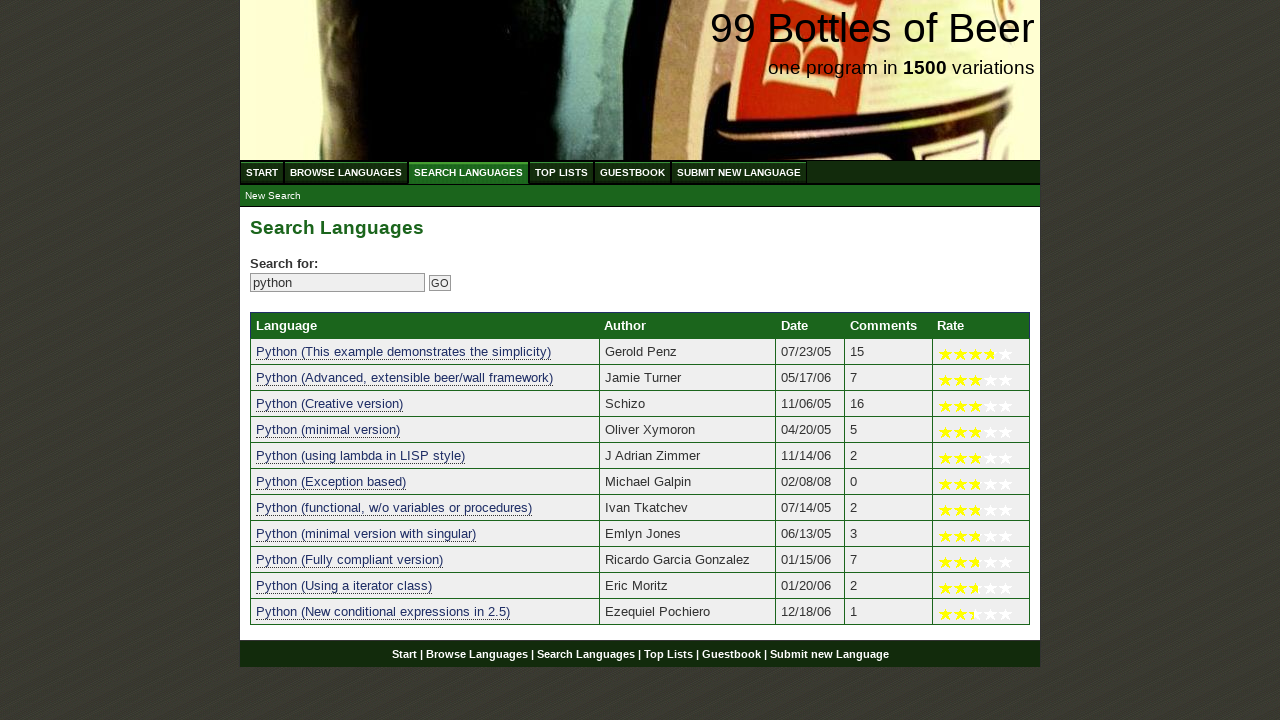